Tests the feedback form by entering name, age, selecting gender and languages, then submitting and verifying the results

Starting URL: https://acctabootcamp.github.io/site/tasks/provide_feedback

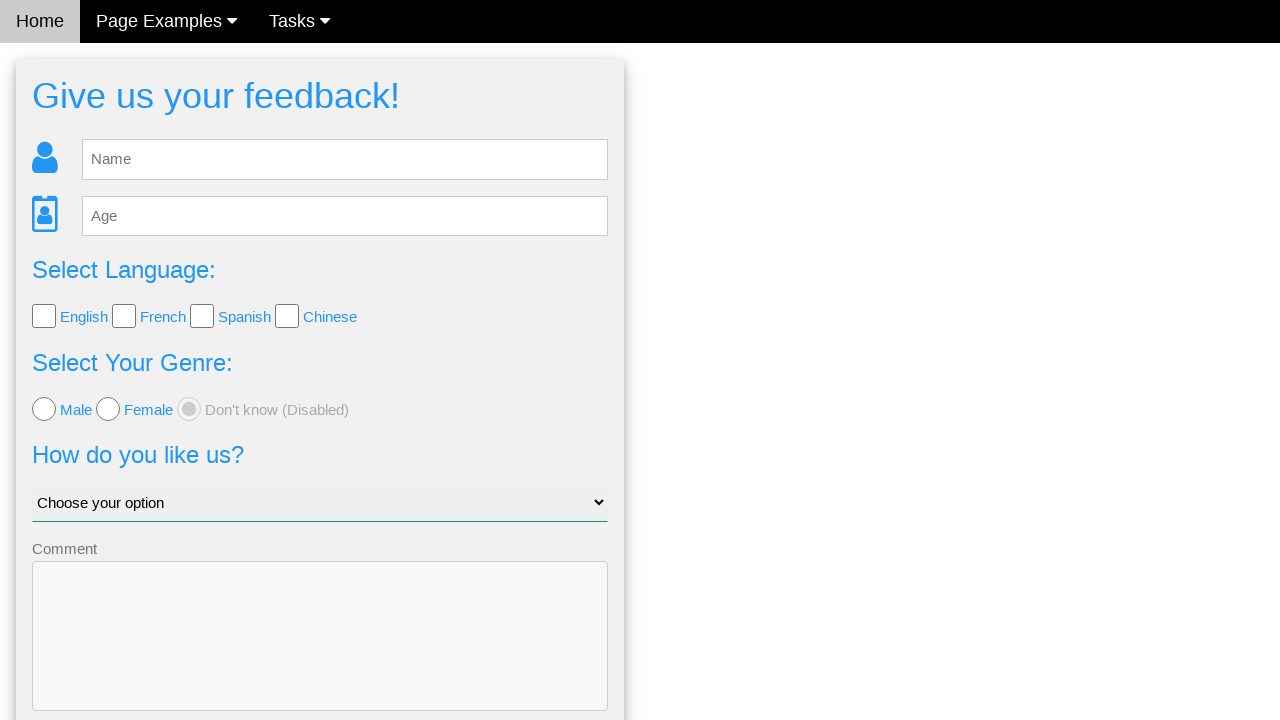

Navigated to feedback form page
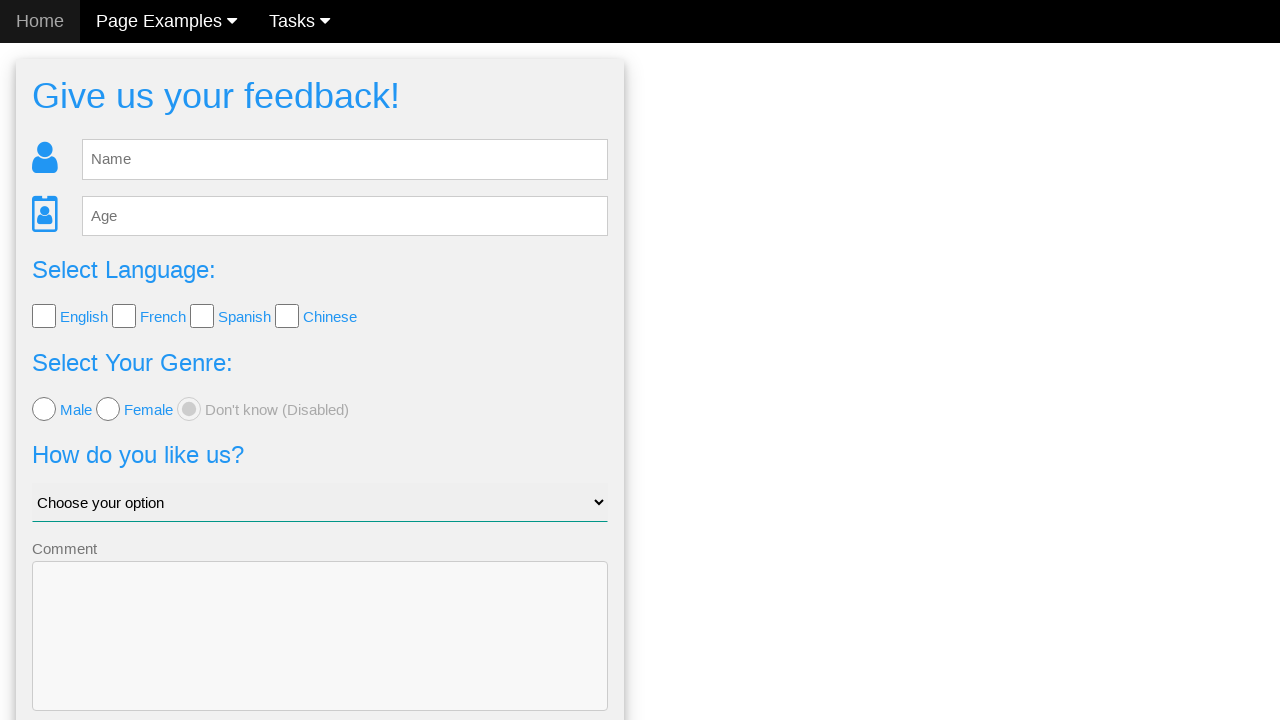

Cleared name field on #fb_name
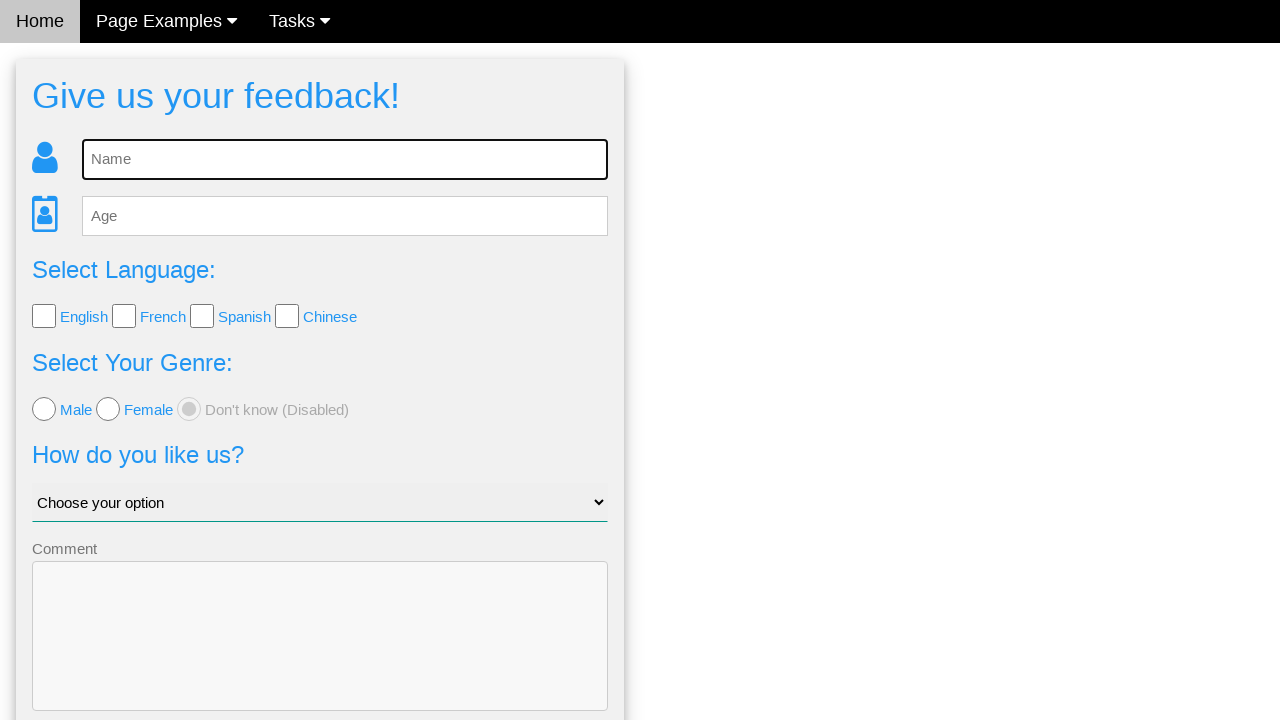

Entered name 'Sarah Williams' in name field on #fb_name
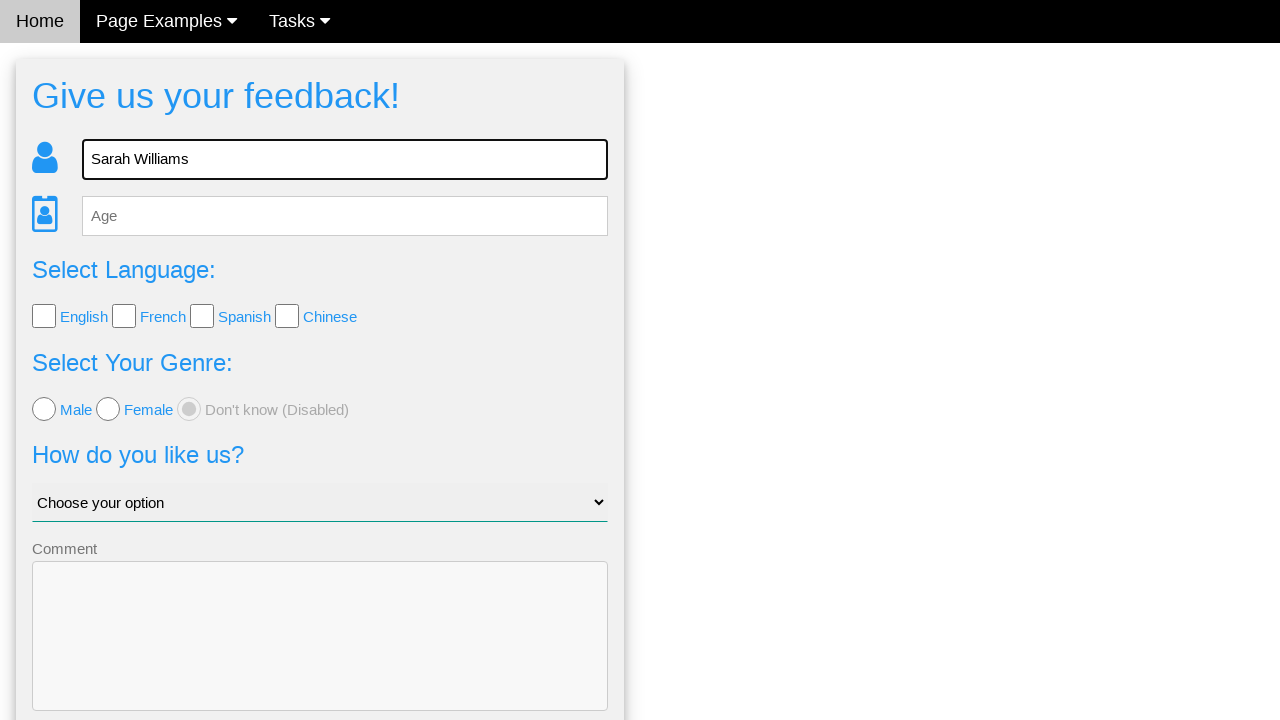

Cleared age field on #fb_age
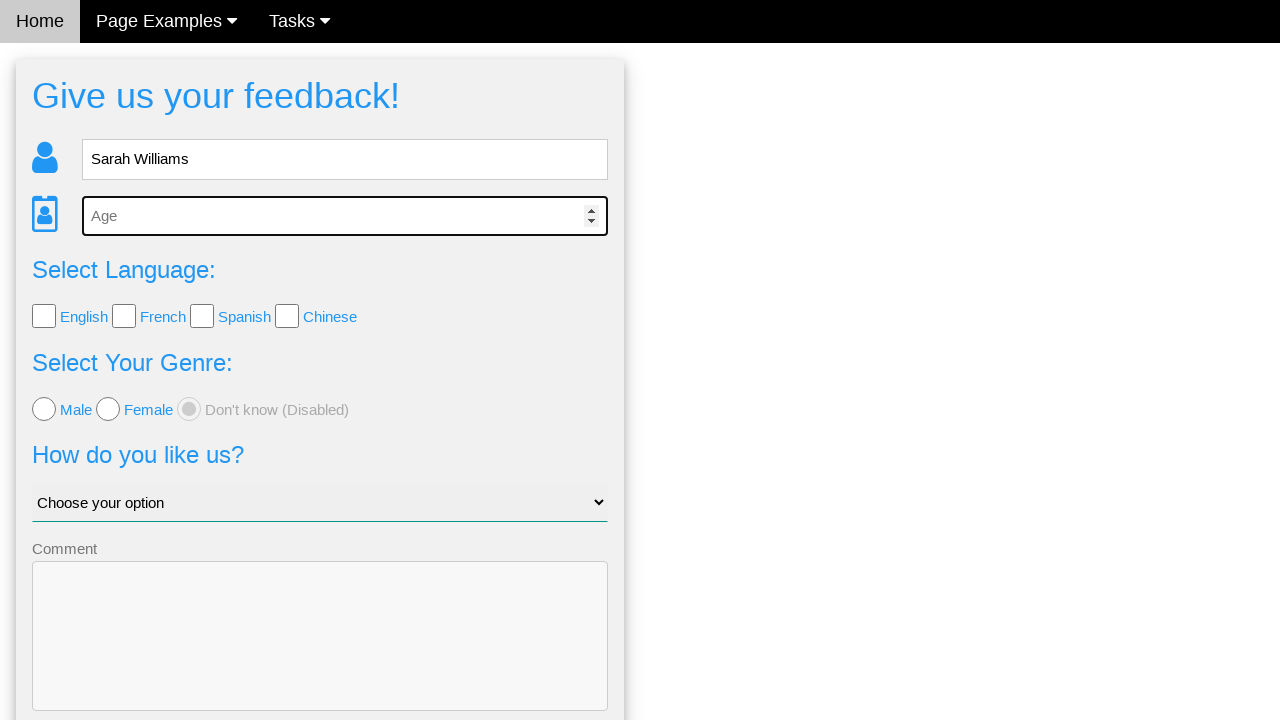

Entered age '35' in age field on #fb_age
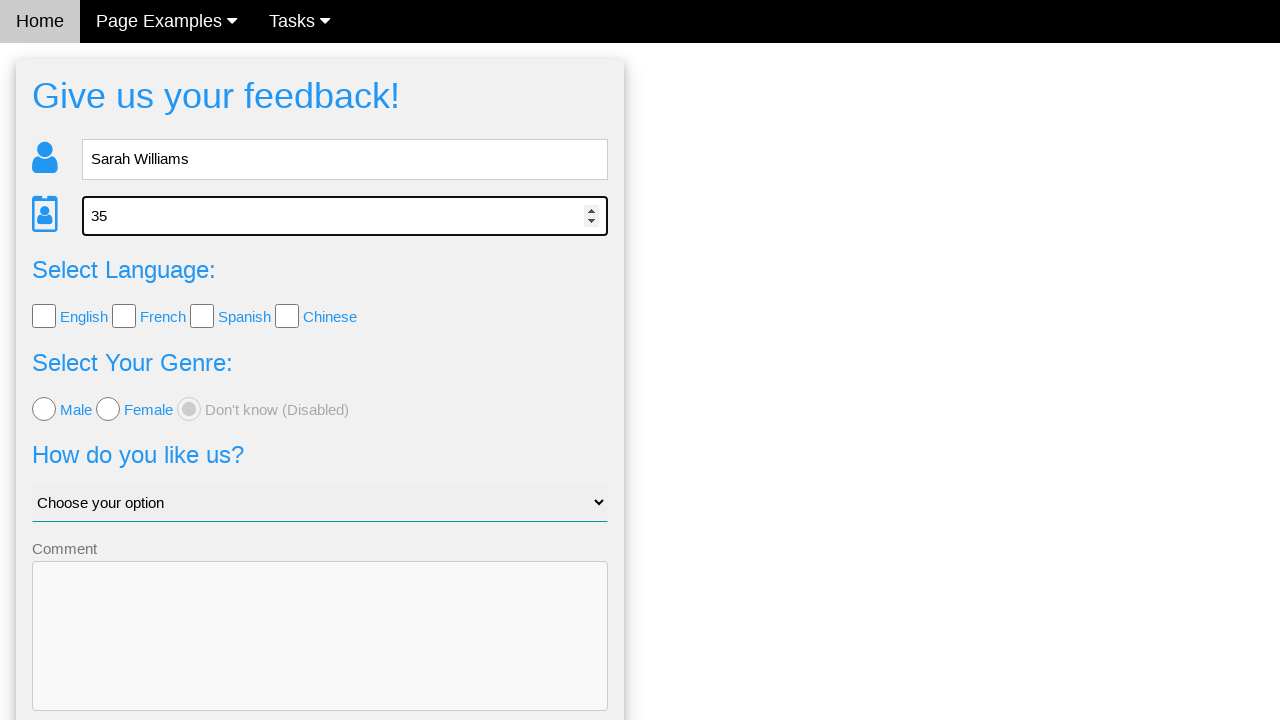

Selected 'female' gender option at (108, 409) on [value='female']
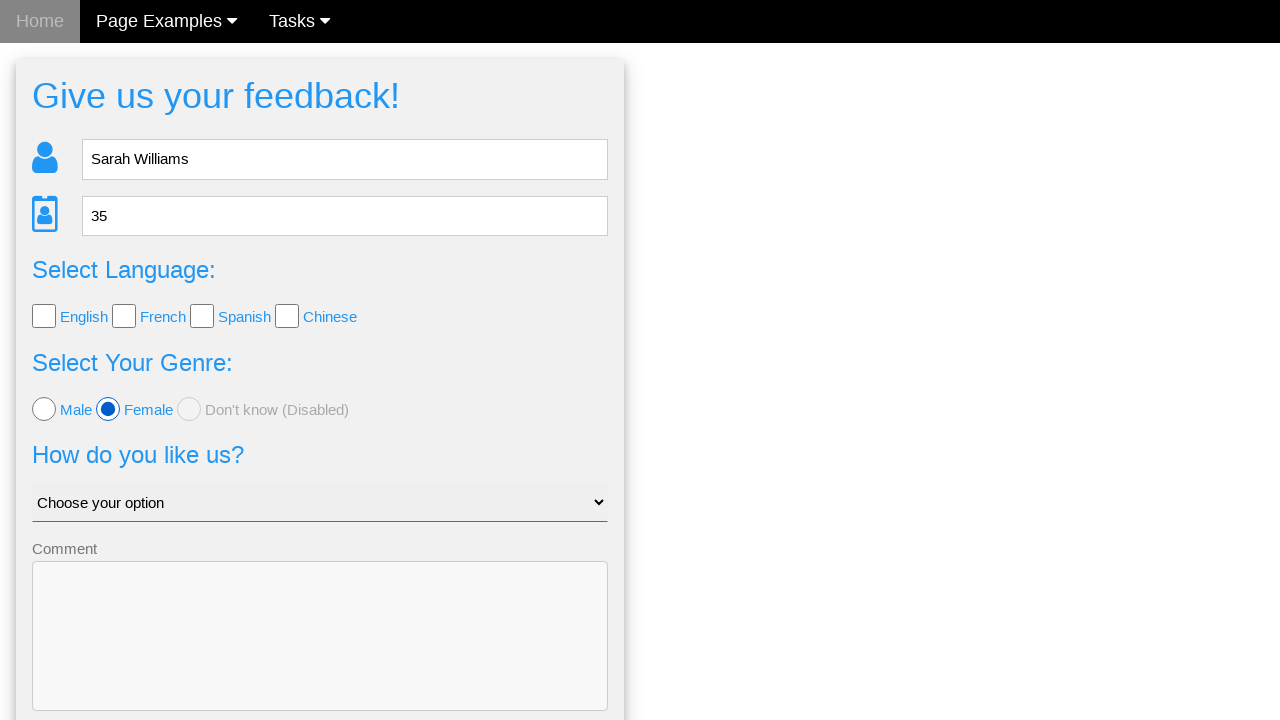

Selected 'English' language checkbox at (44, 316) on [value='English']
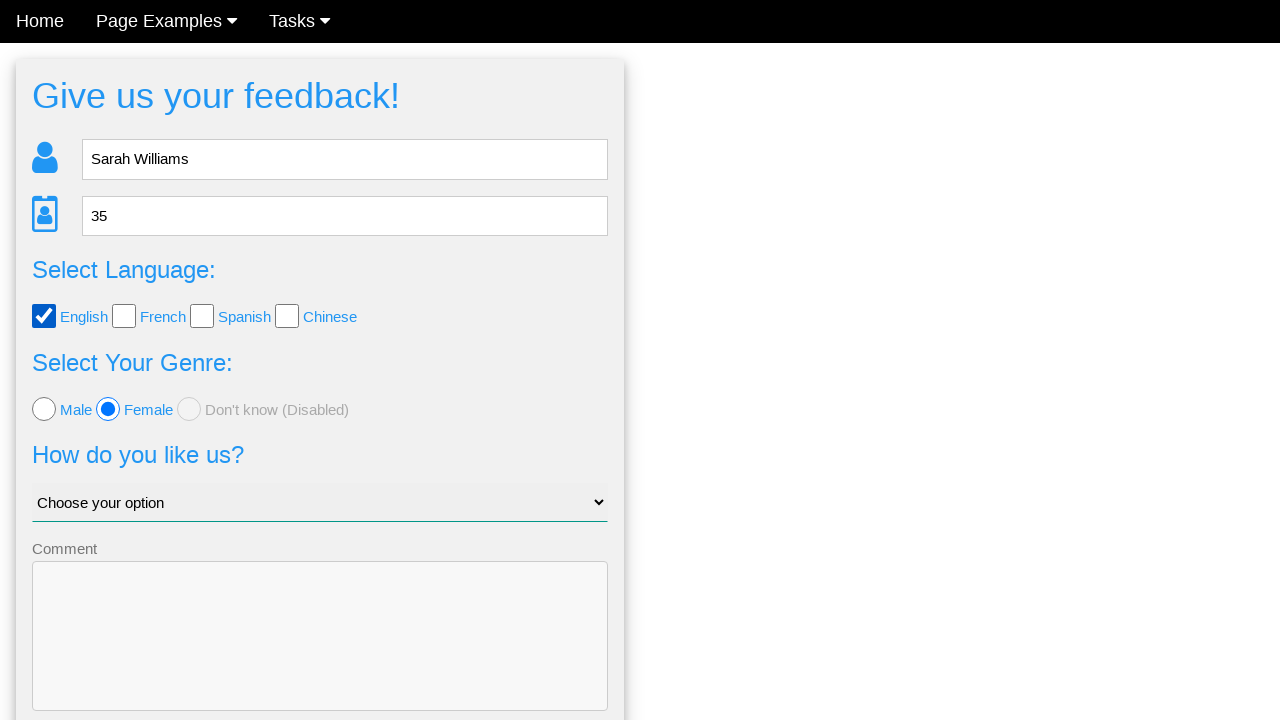

Selected 'Spanish' language checkbox at (202, 316) on [value='Spanish']
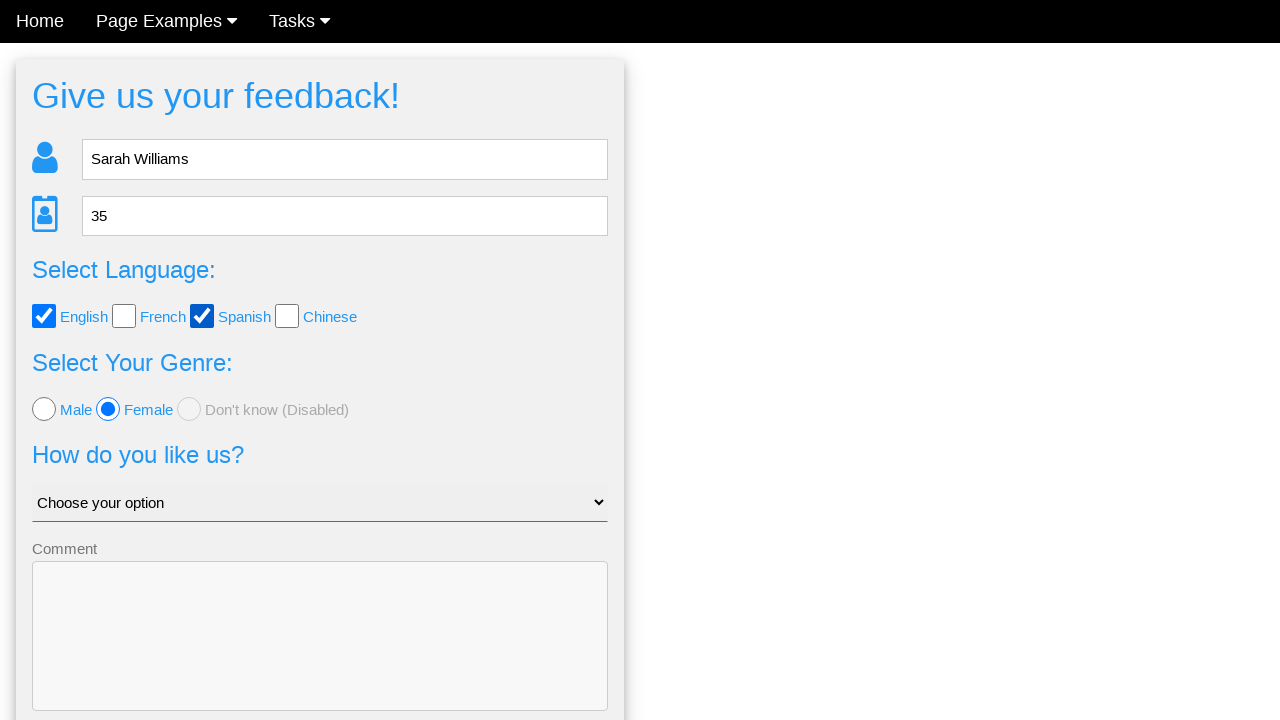

Clicked send button to submit feedback form at (320, 656) on .w3-btn-block
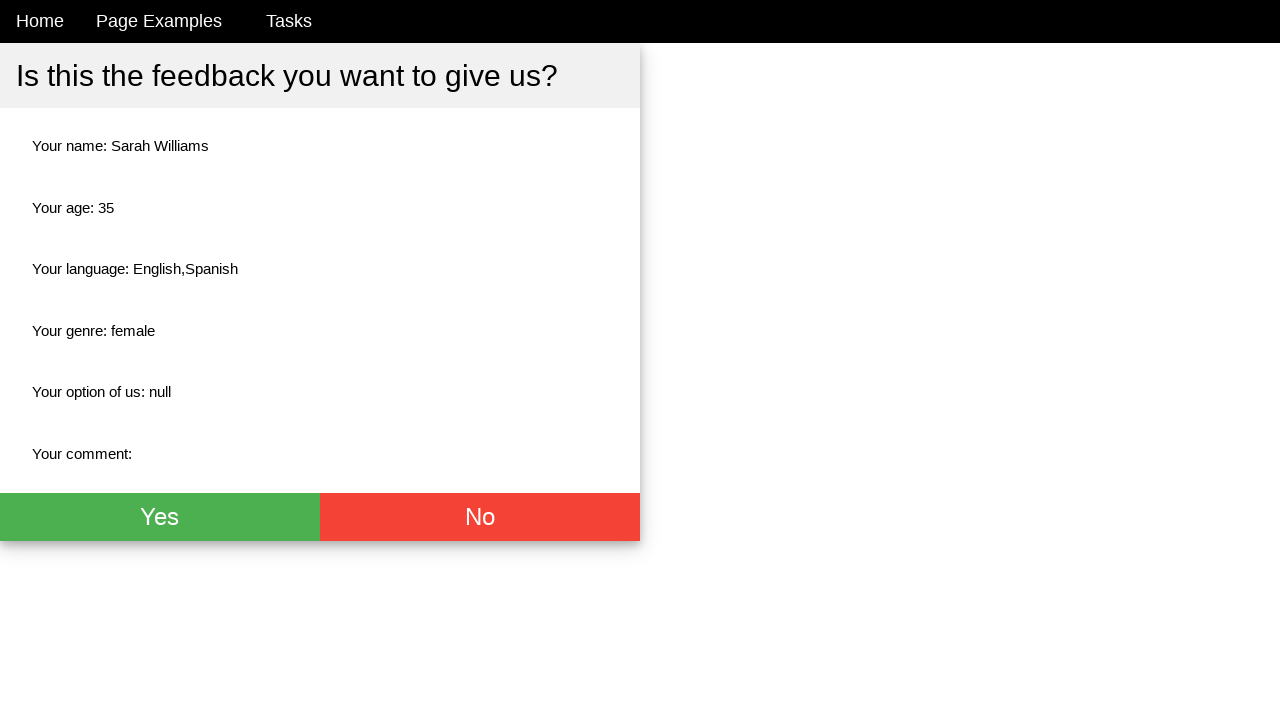

Verified submission results page loaded with name field visible
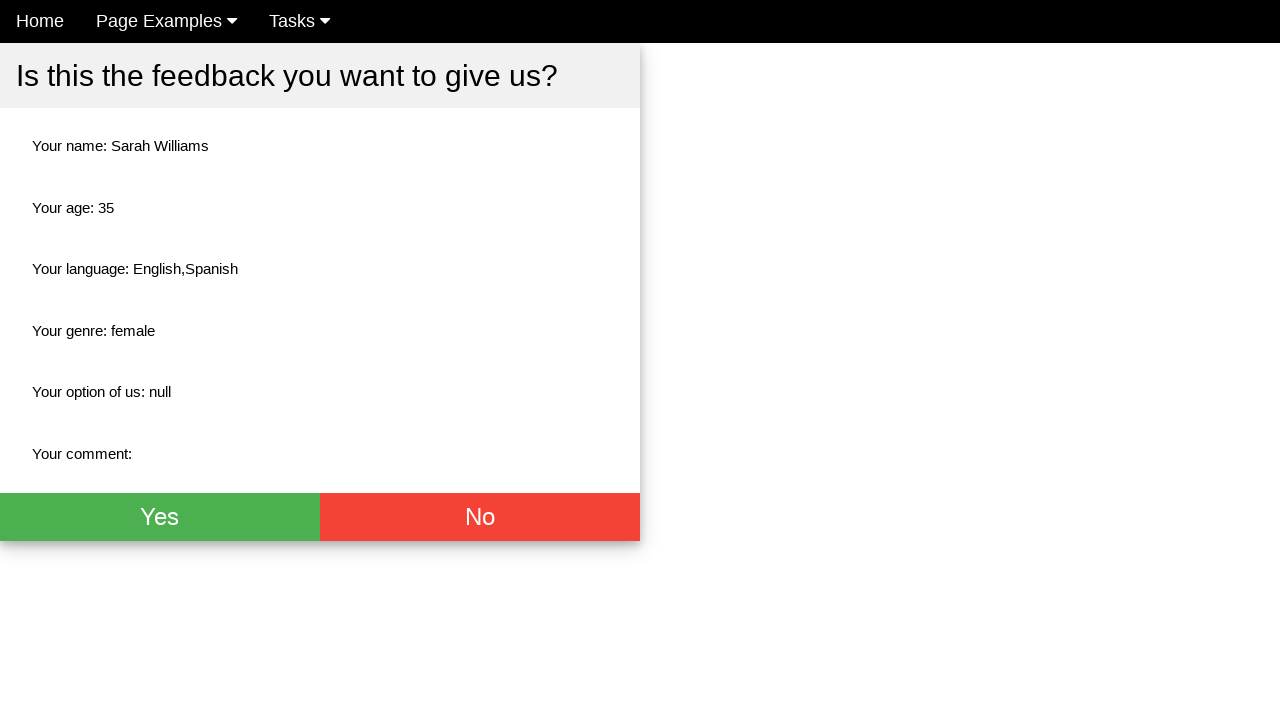

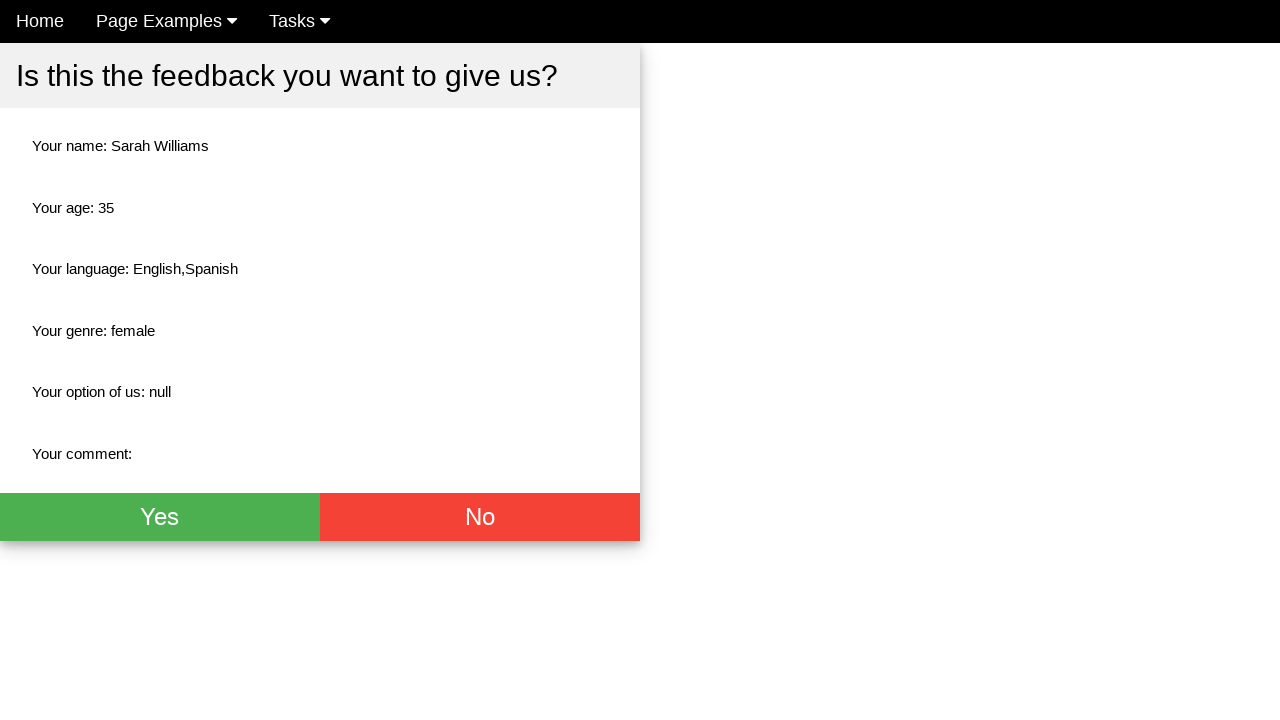